Tests dynamic loading functionality by clicking on Example 1 link, starting the loading process, and waiting for hidden content to appear

Starting URL: https://the-internet.herokuapp.com/dynamic_loading

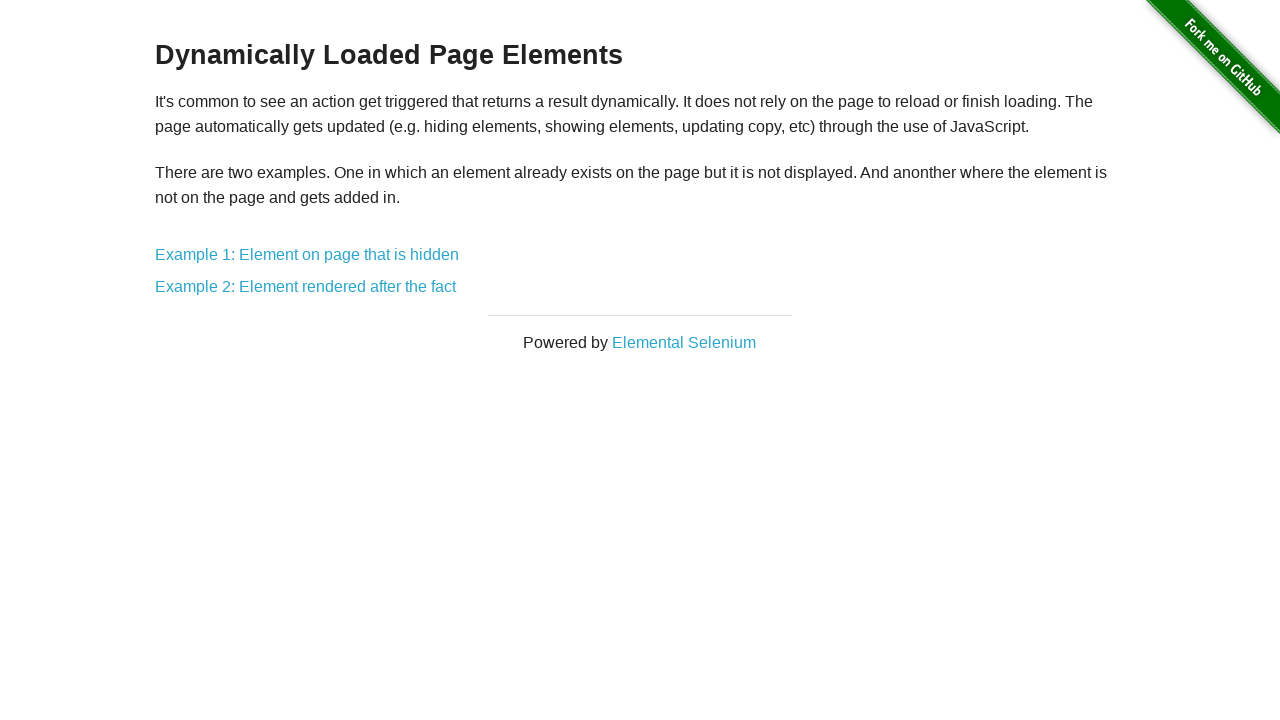

Navigated to dynamic loading page
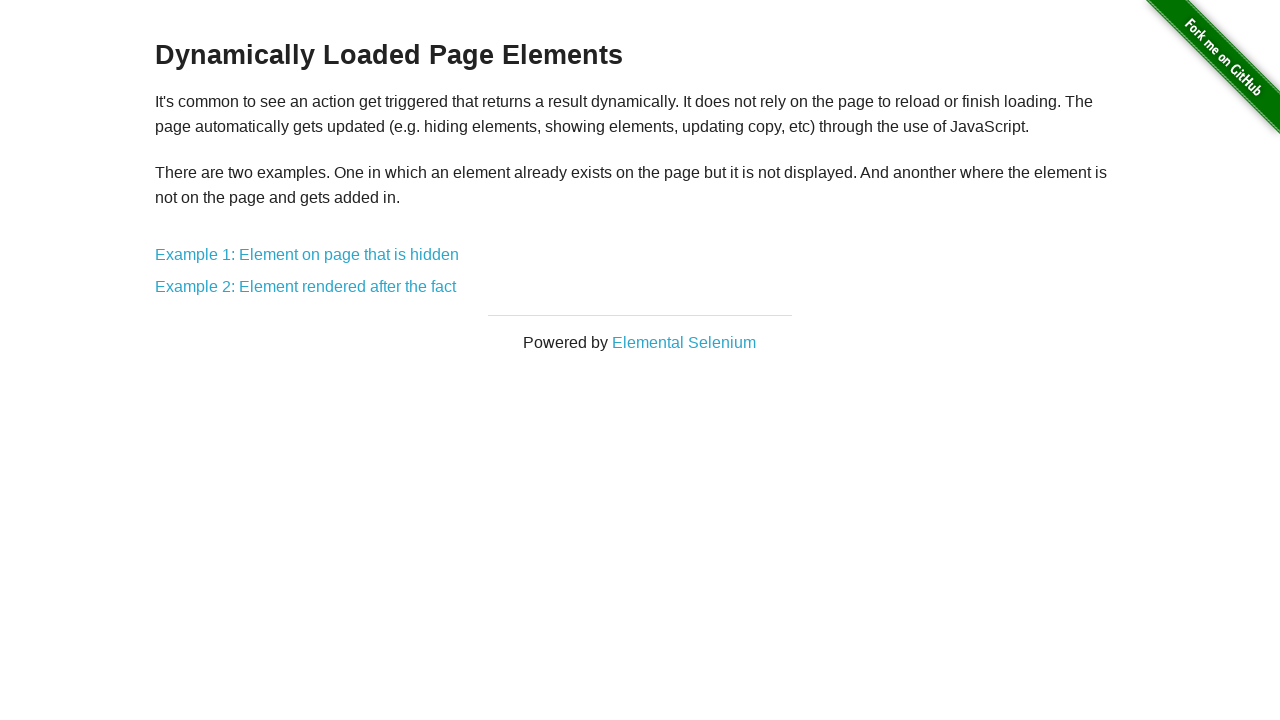

Clicked on Example 1 link at (307, 255) on xpath=//a[contains(text(),'Example 1: Element on page that is hidden')]
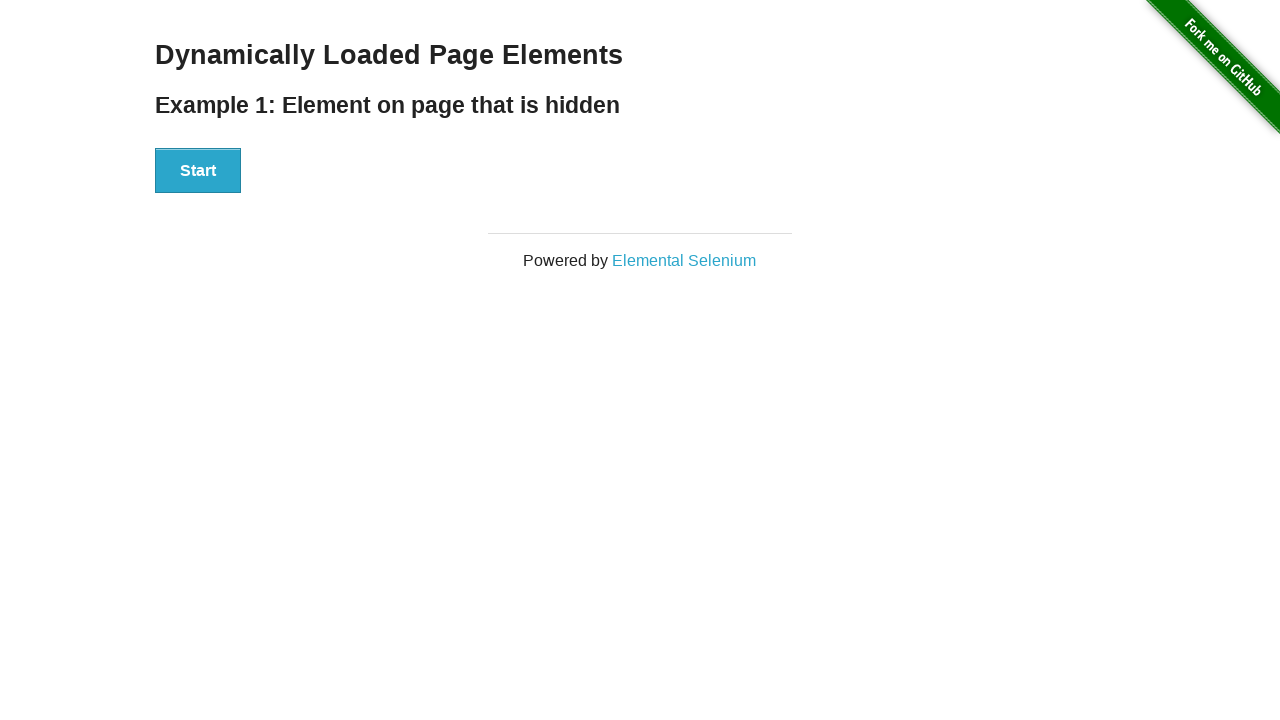

Clicked Start button to trigger dynamic loading at (198, 171) on xpath=//button[normalize-space(text())='Start']
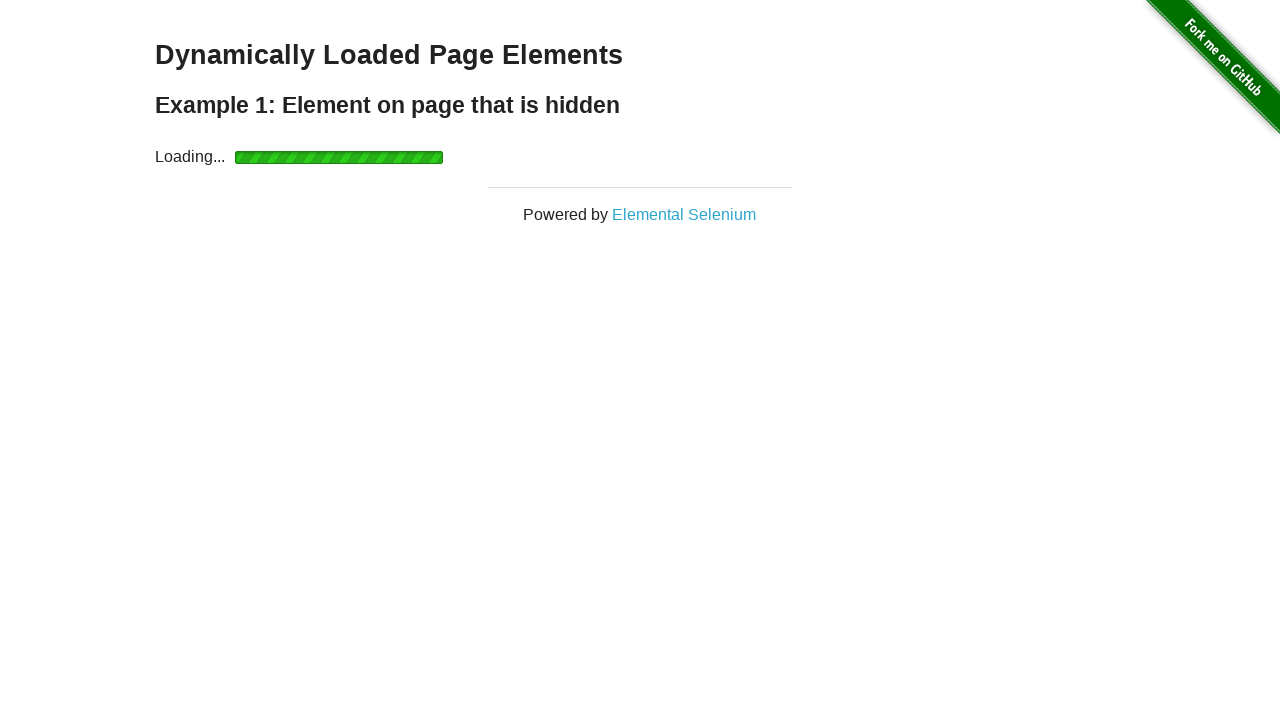

Waited for 'Hello World!' element to become visible
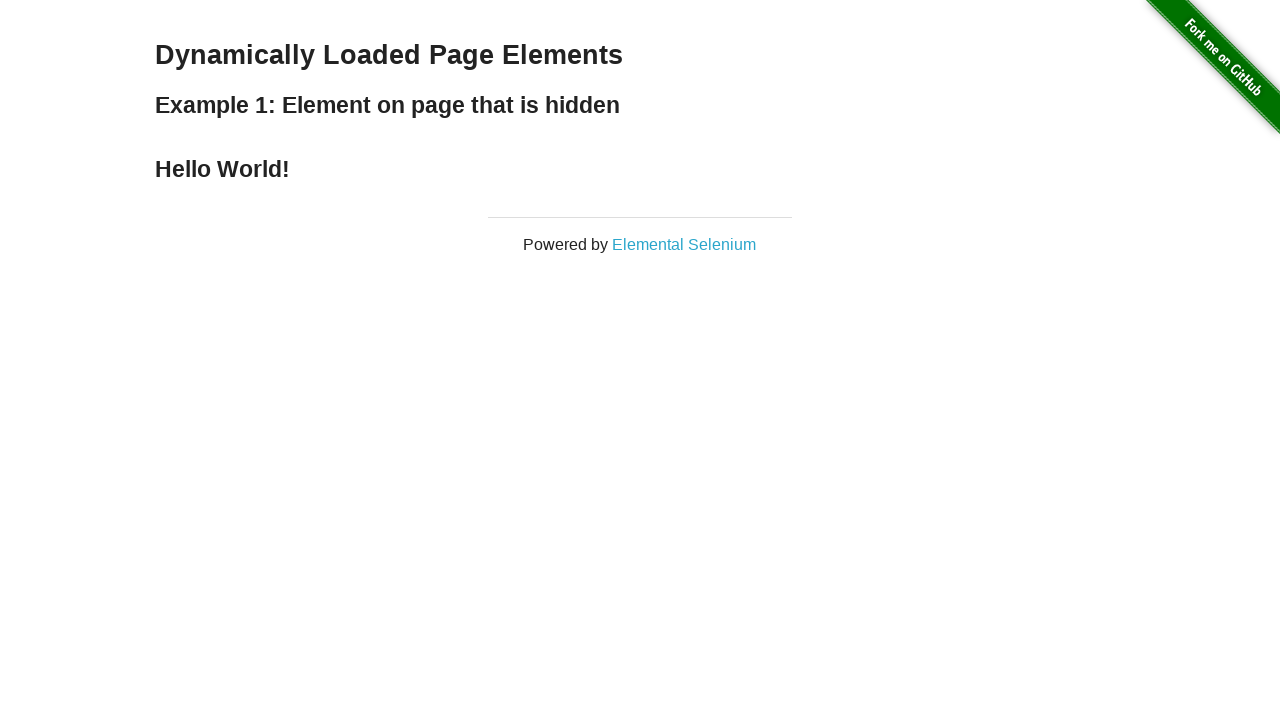

Retrieved and printed 'Hello World!' element text content
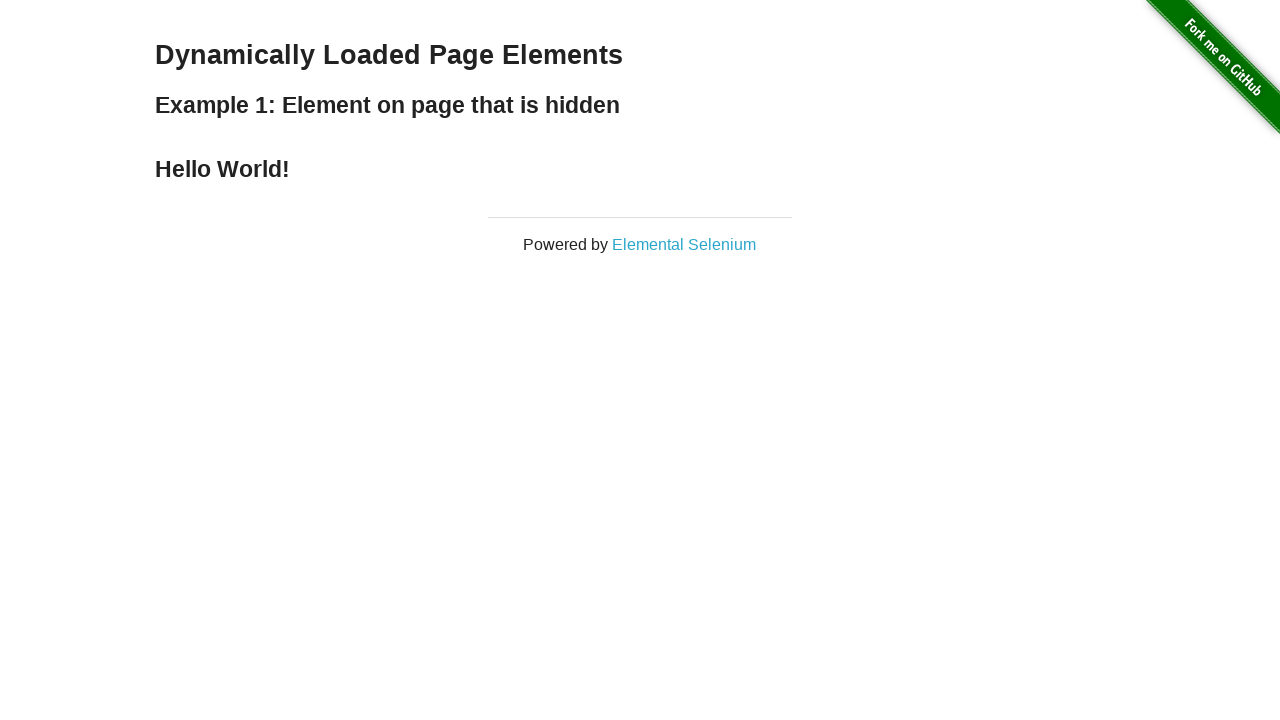

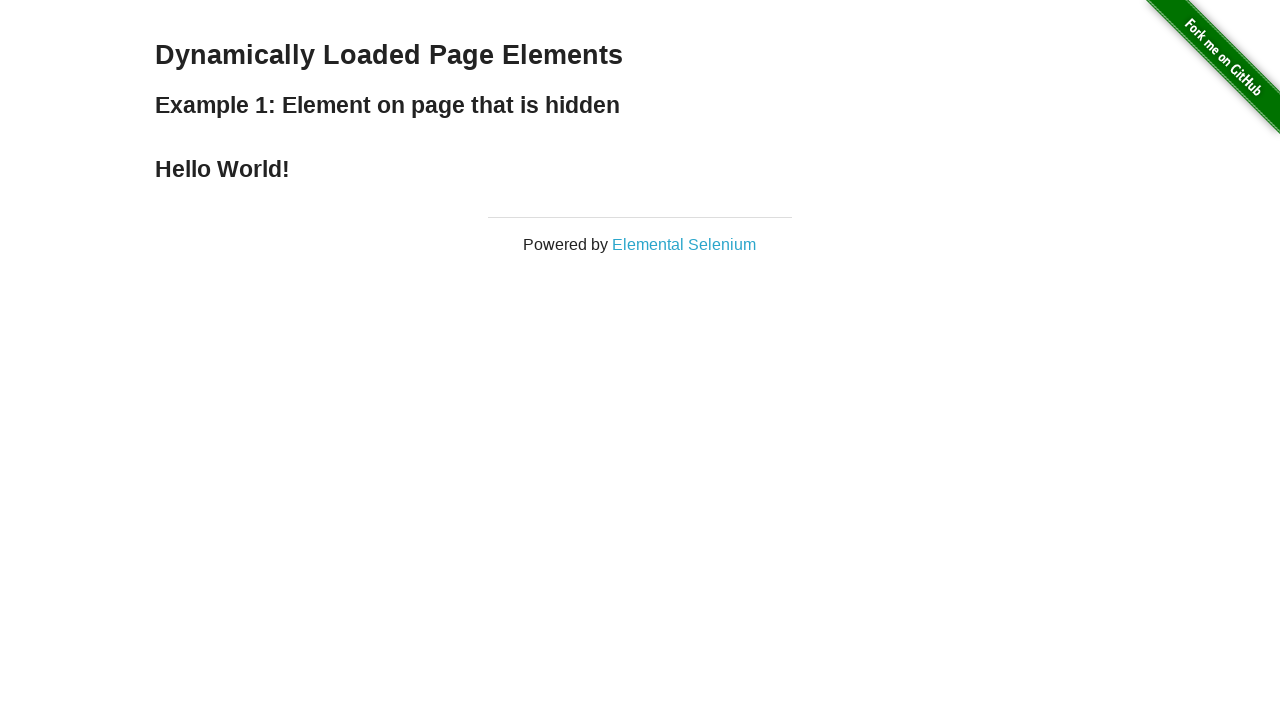